Navigates to a tables page and searches through table rows to find one containing a specific email address

Starting URL: http://the-internet.herokuapp.com

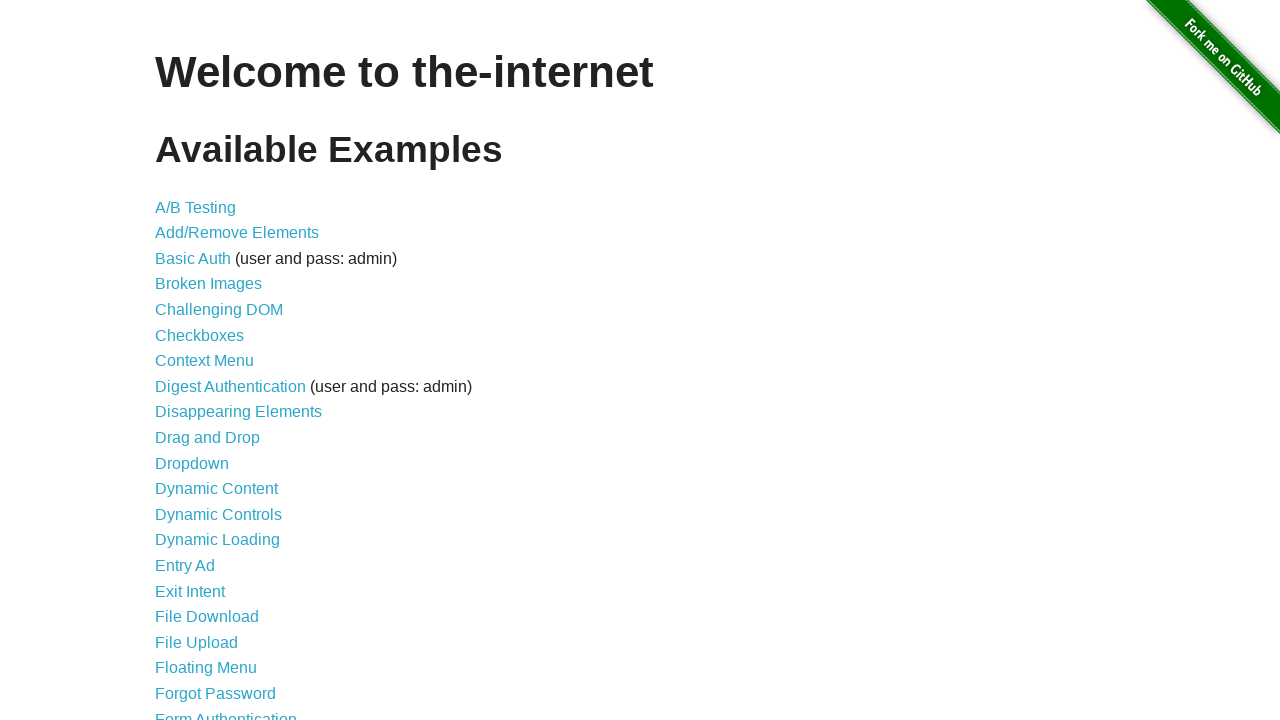

Clicked on Tables link at (230, 574) on text=Tables
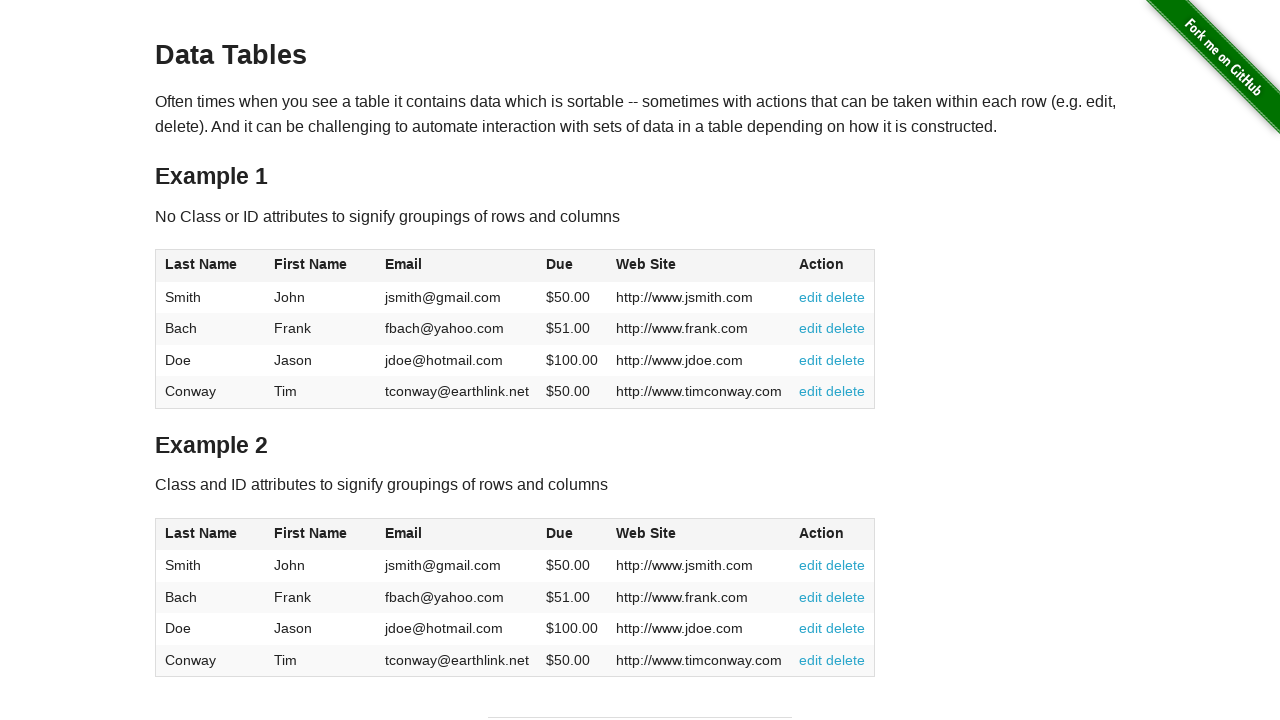

Table #table1 loaded
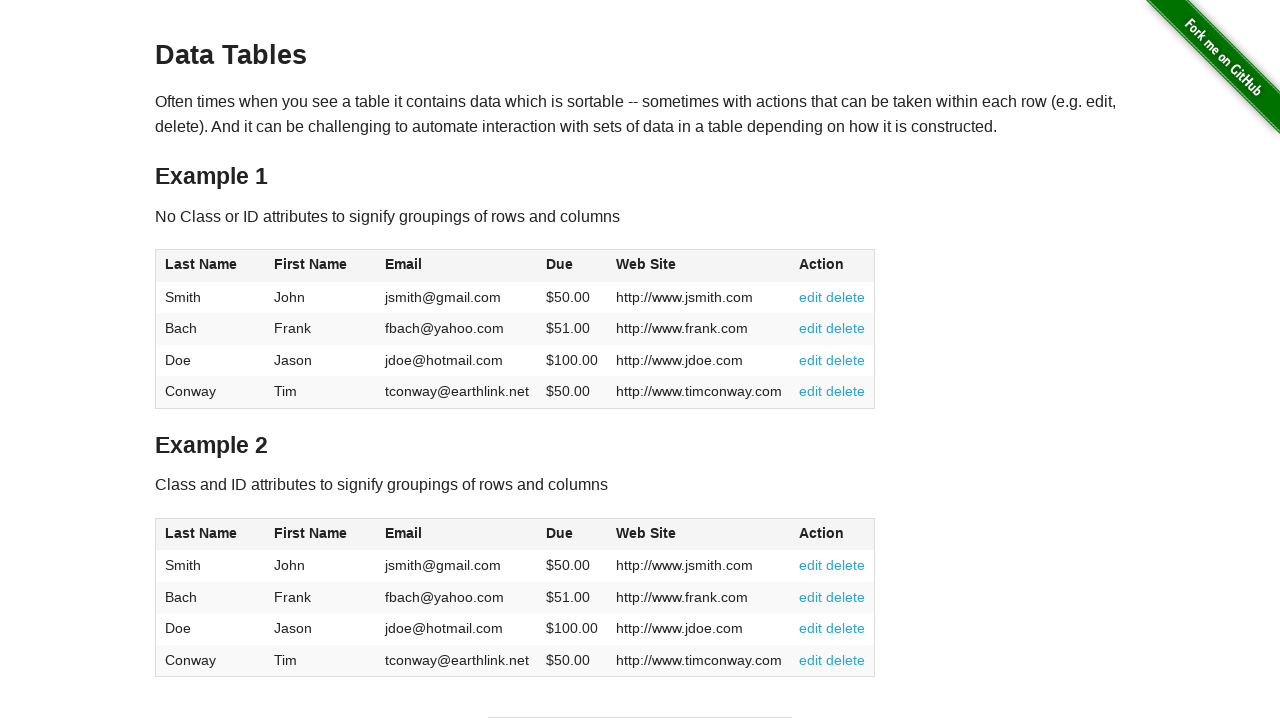

Retrieved text content from row 1
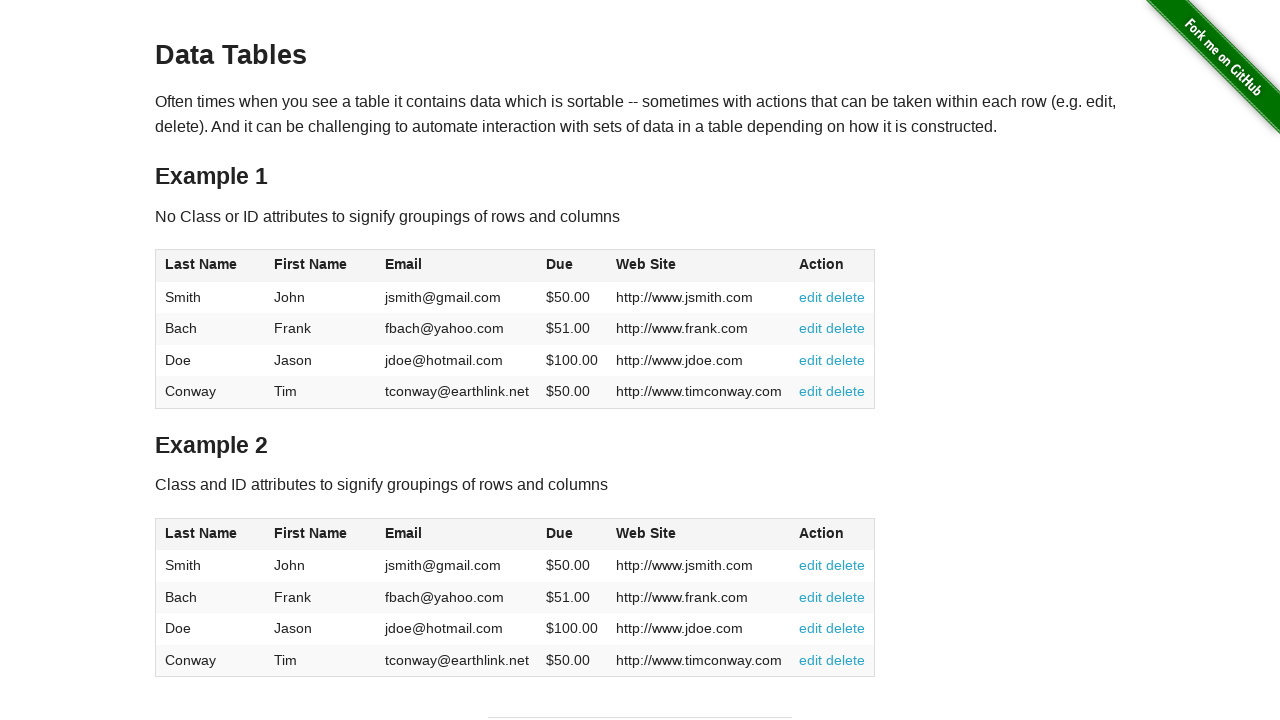

Retrieved text content from row 2
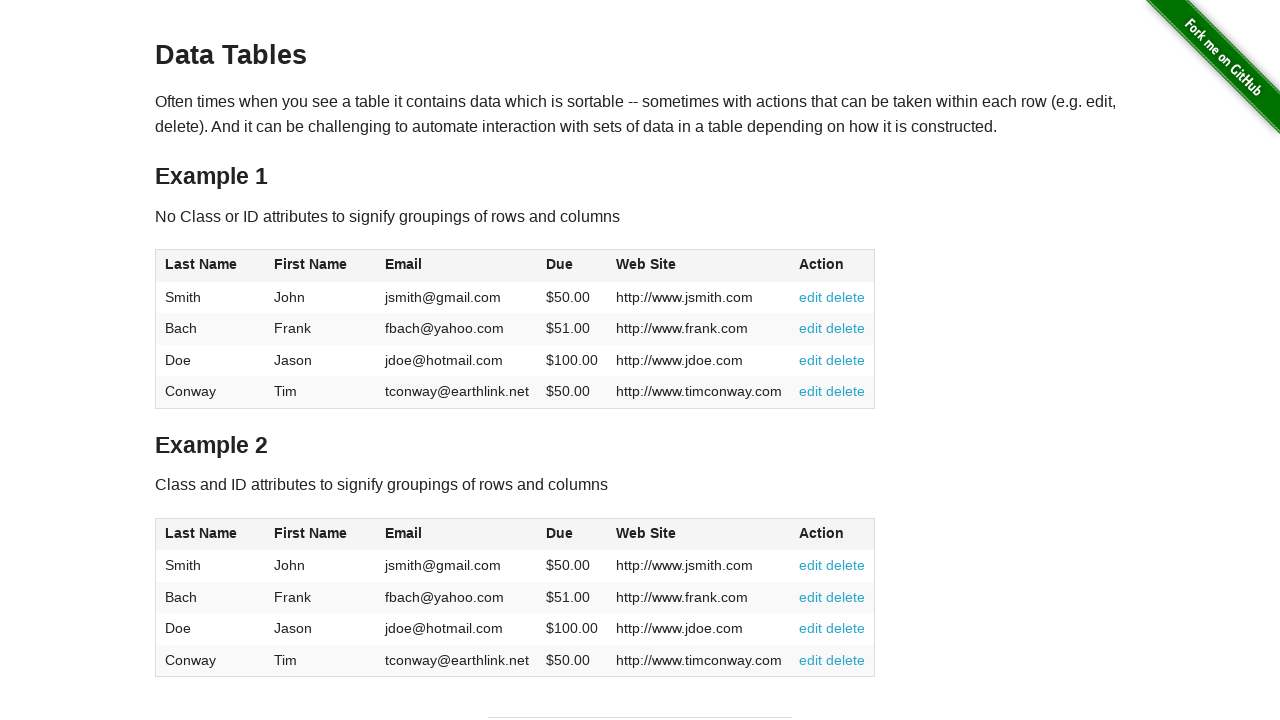

Retrieved text content from row 3
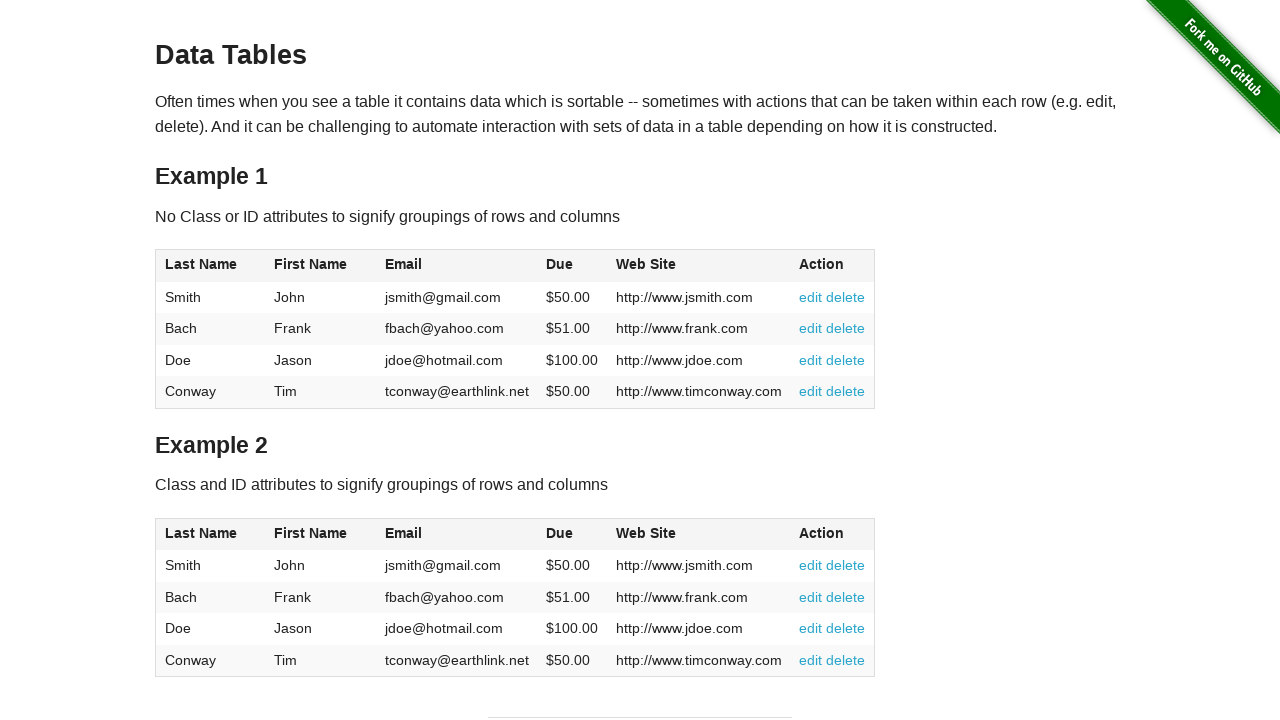

Found jdoe@hotmail.com in row 3
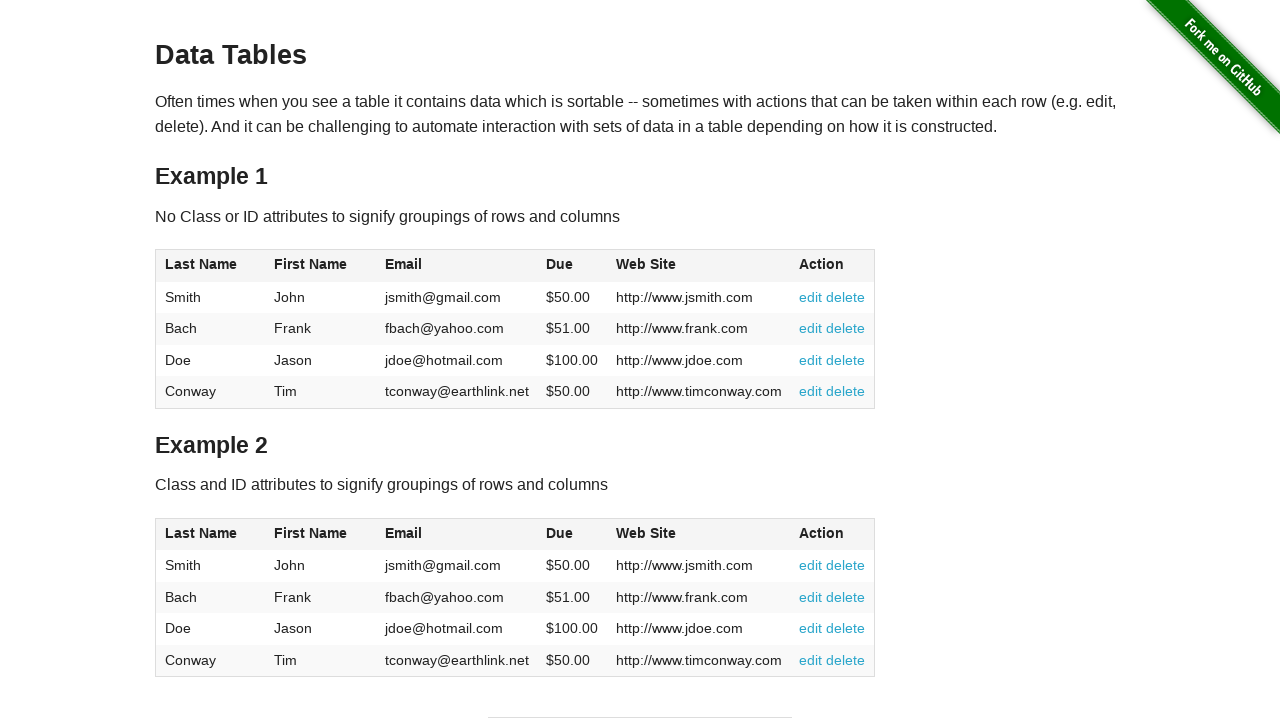

Retrieved text content from row 4
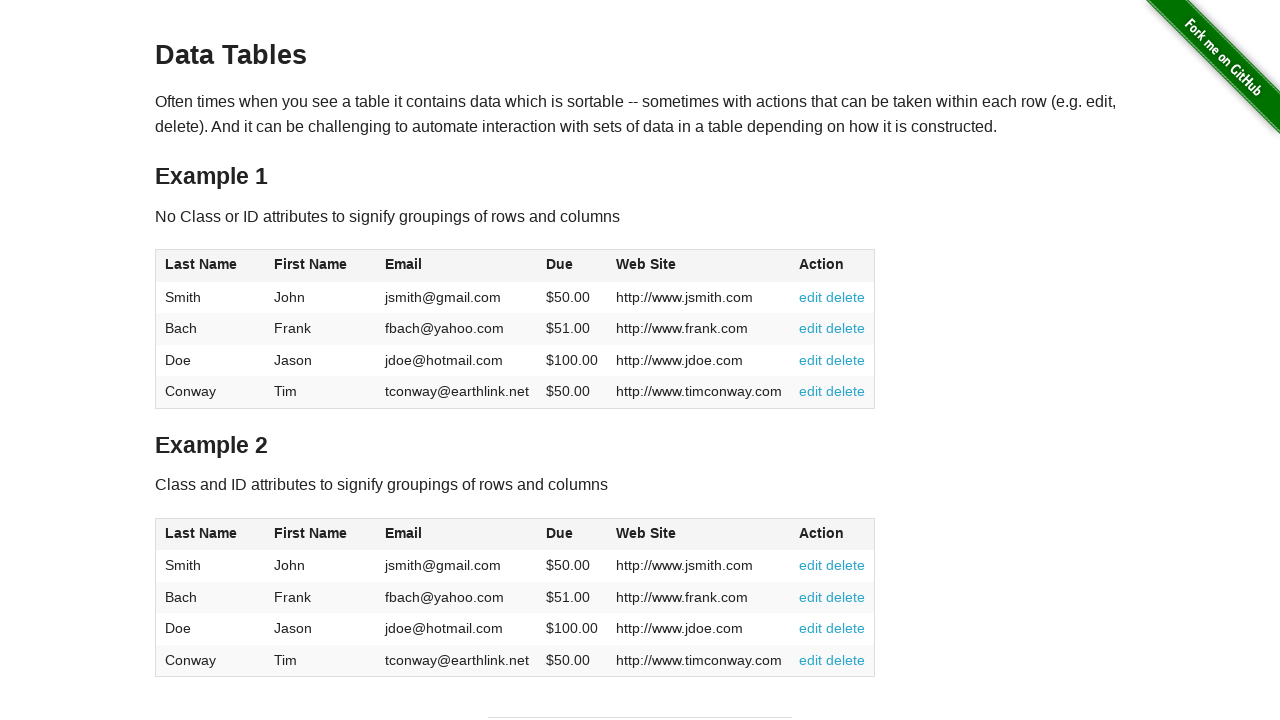

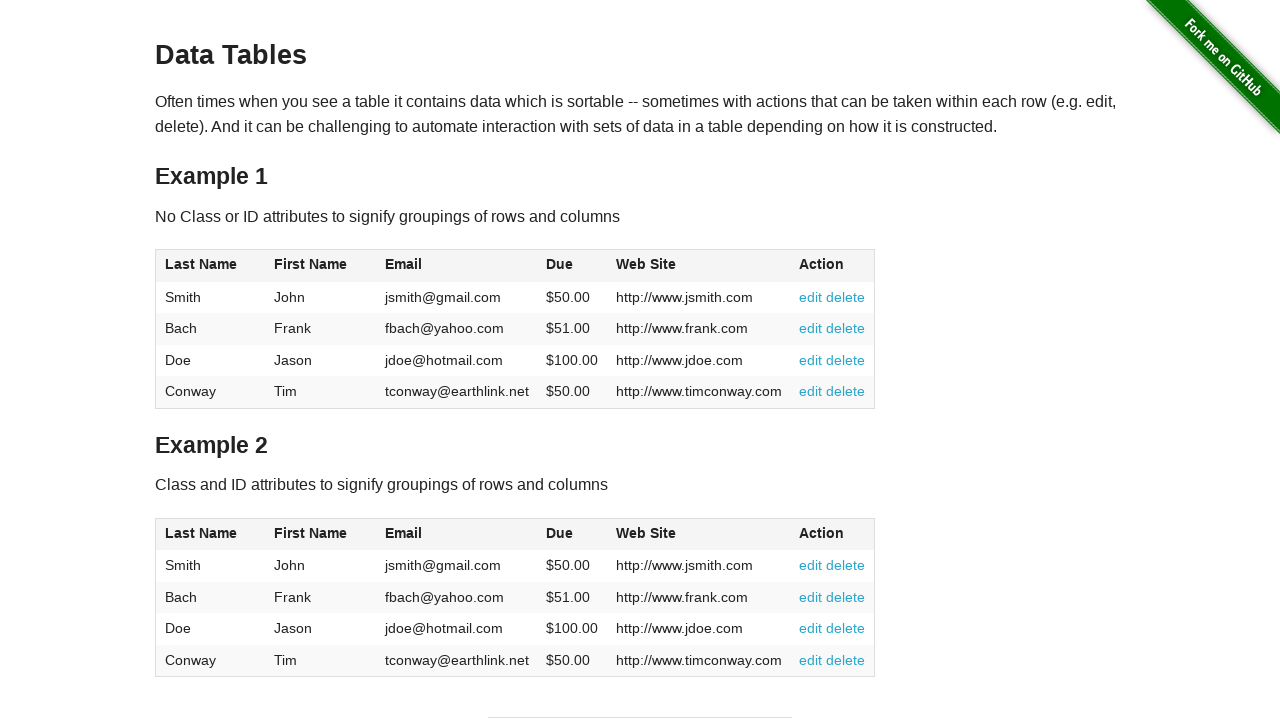